Tests clicking on the Desktop section link and verifies that it becomes active

Starting URL: https://www.telerik.com/support/demos/

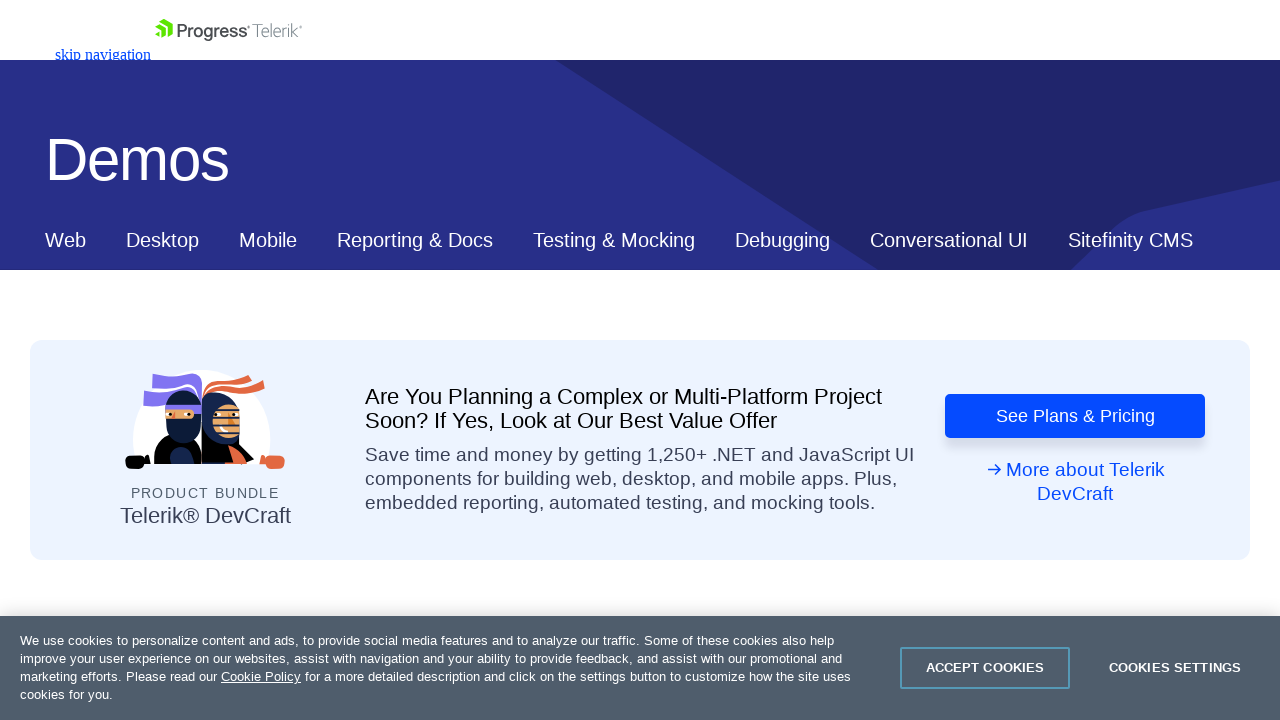

Clicked on Desktop section link at (162, 240) on a[href='#desktop']
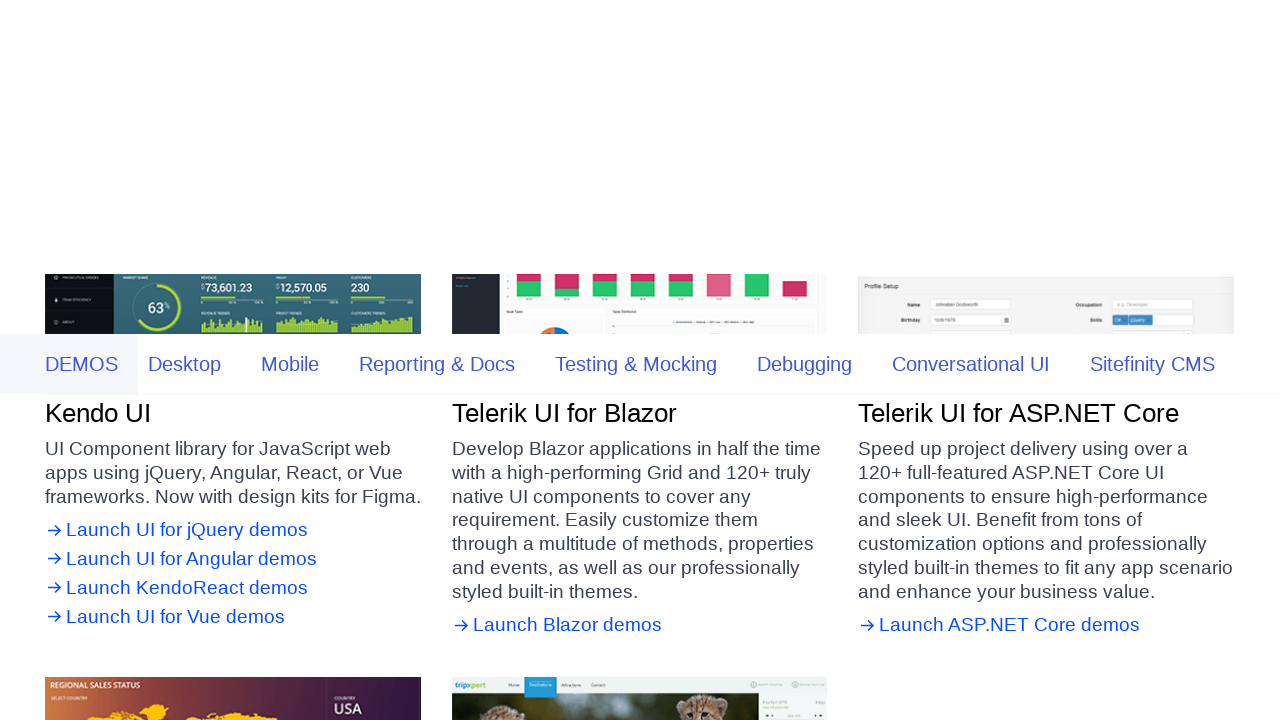

Waited for Desktop section to become active
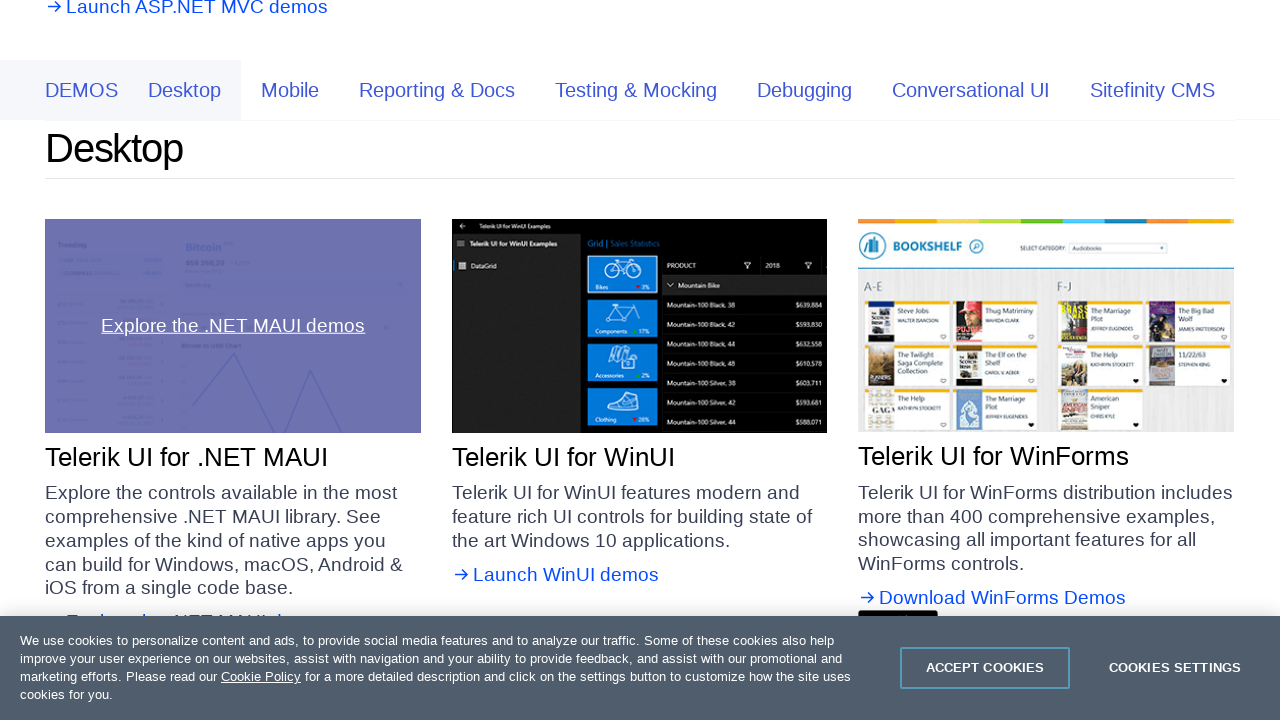

Located Desktop section link element
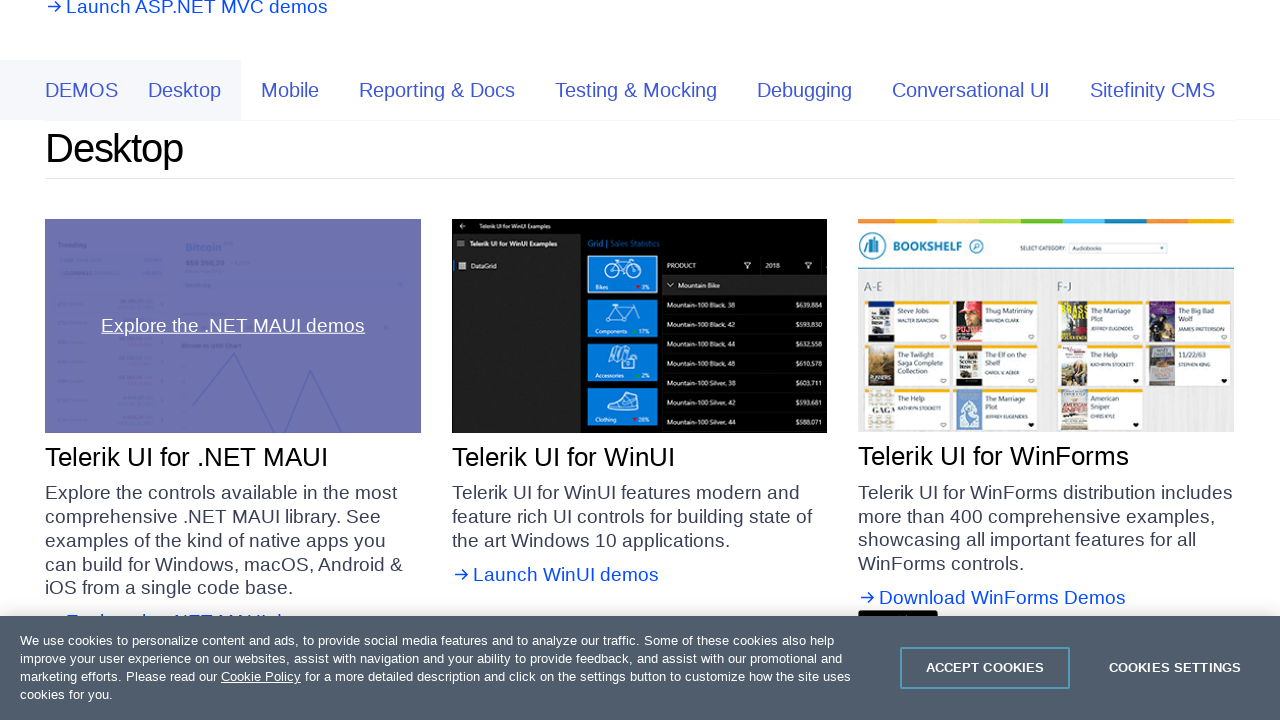

Verified Desktop link has 'is-active' class
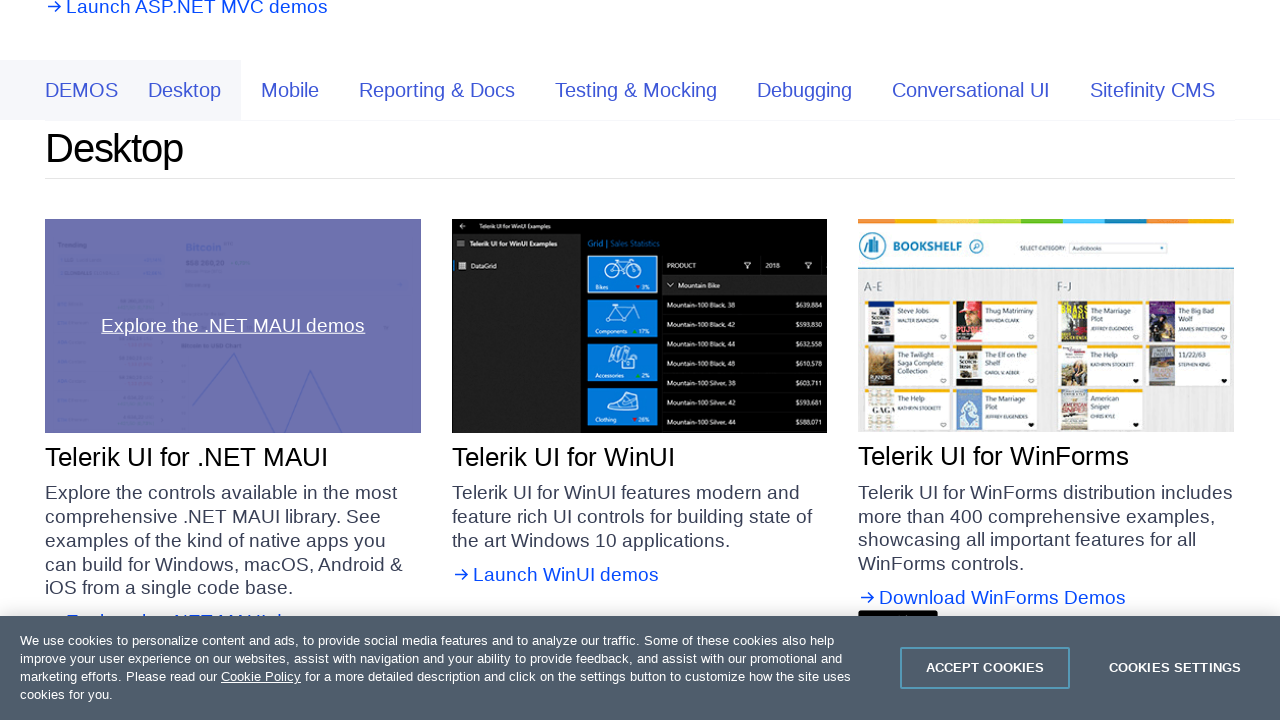

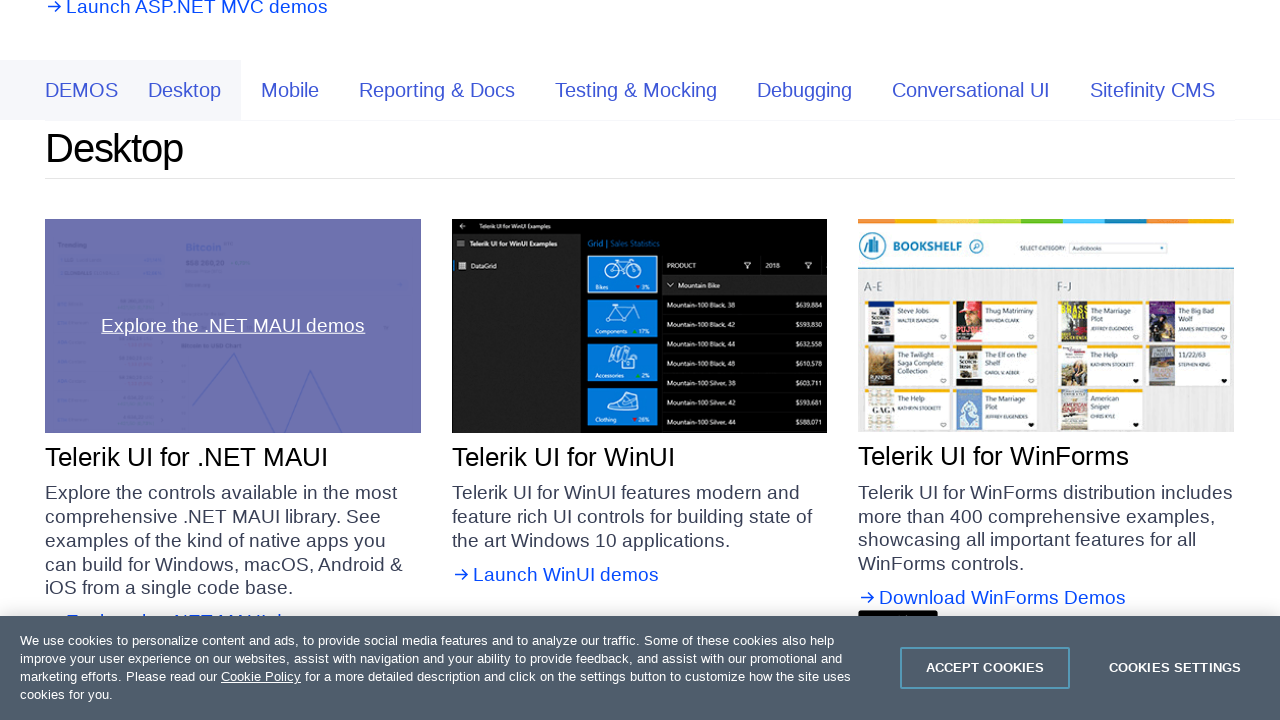